Tests a registration form by filling in email and phone fields, then selecting a radio button option (likely gender selection).

Starting URL: http://demo.automationtesting.in/Register.html

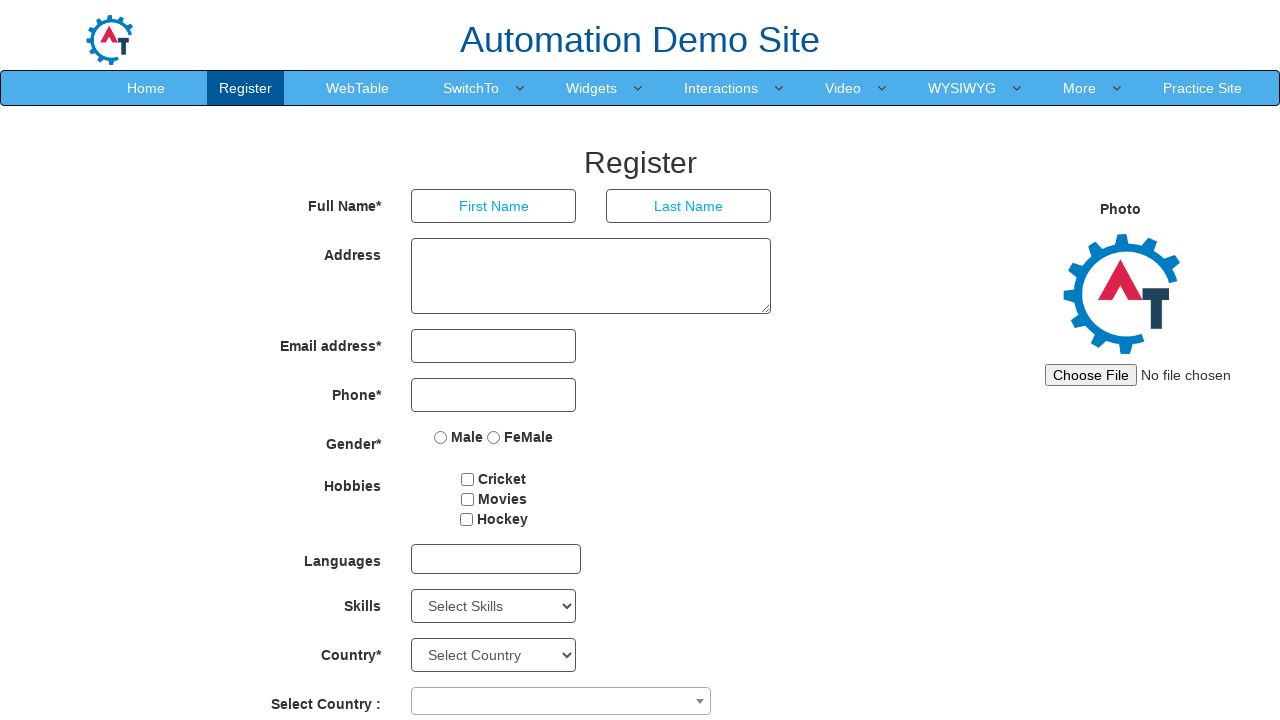

Filled email field with 'soundar.zealous@example.com' on input[type='email']
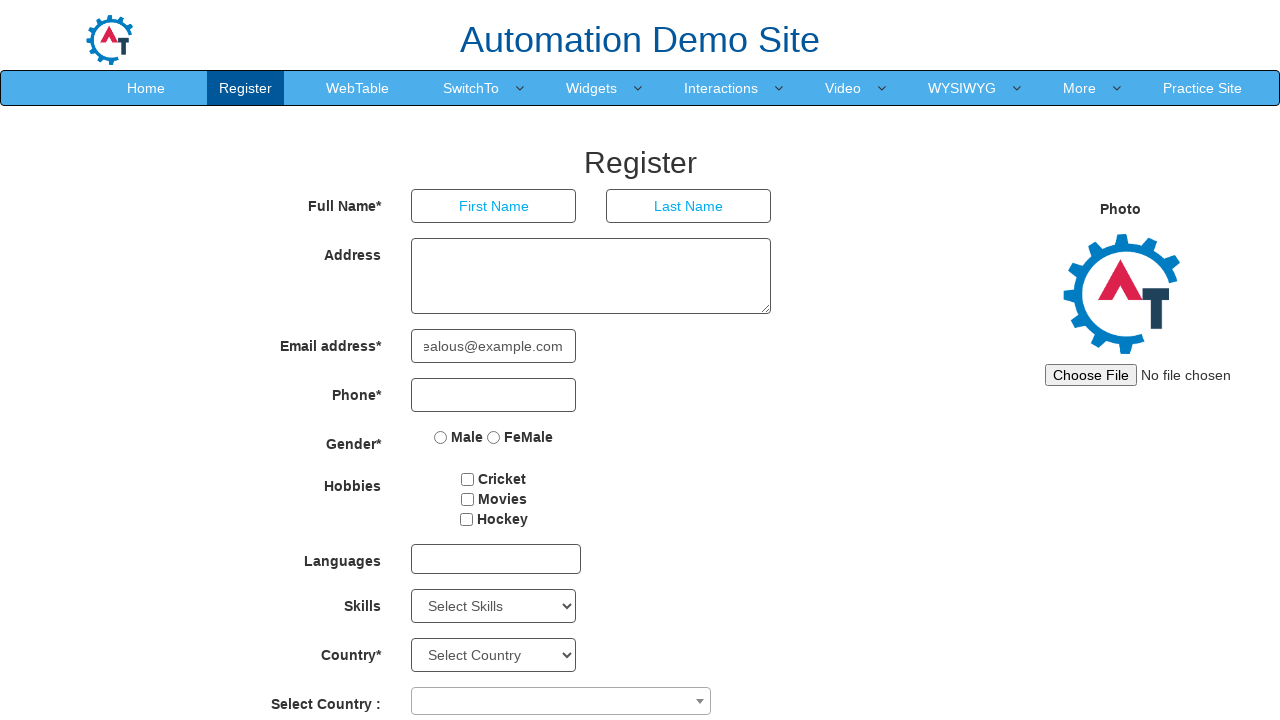

Filled phone field with '8973456210' on input[type='tel']
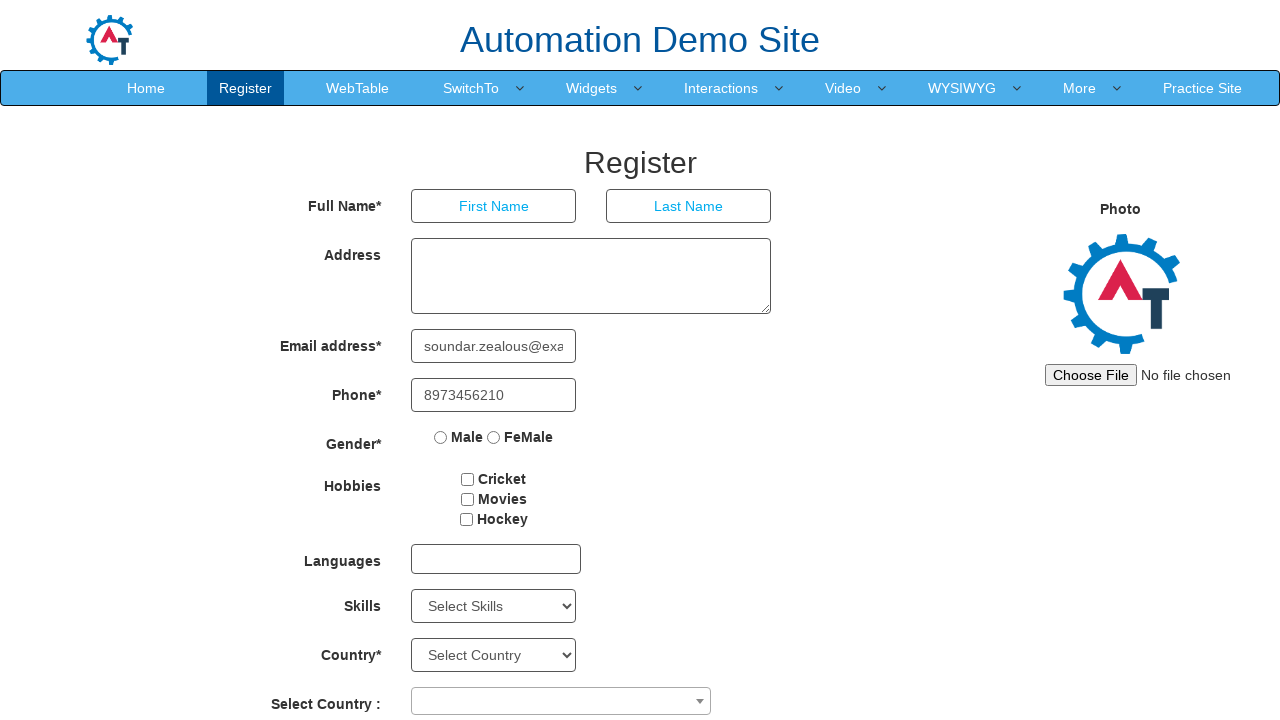

Selected first radio button (Male gender option) at (441, 437) on input[type='radio'] >> nth=0
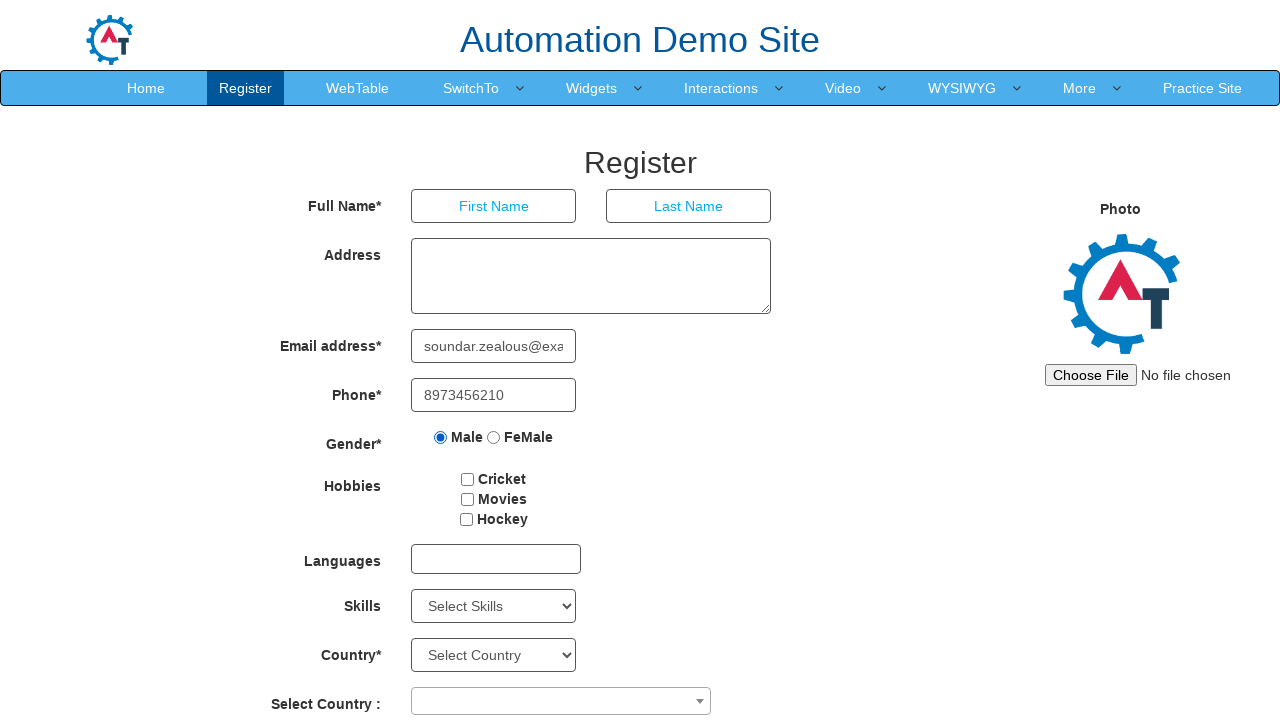

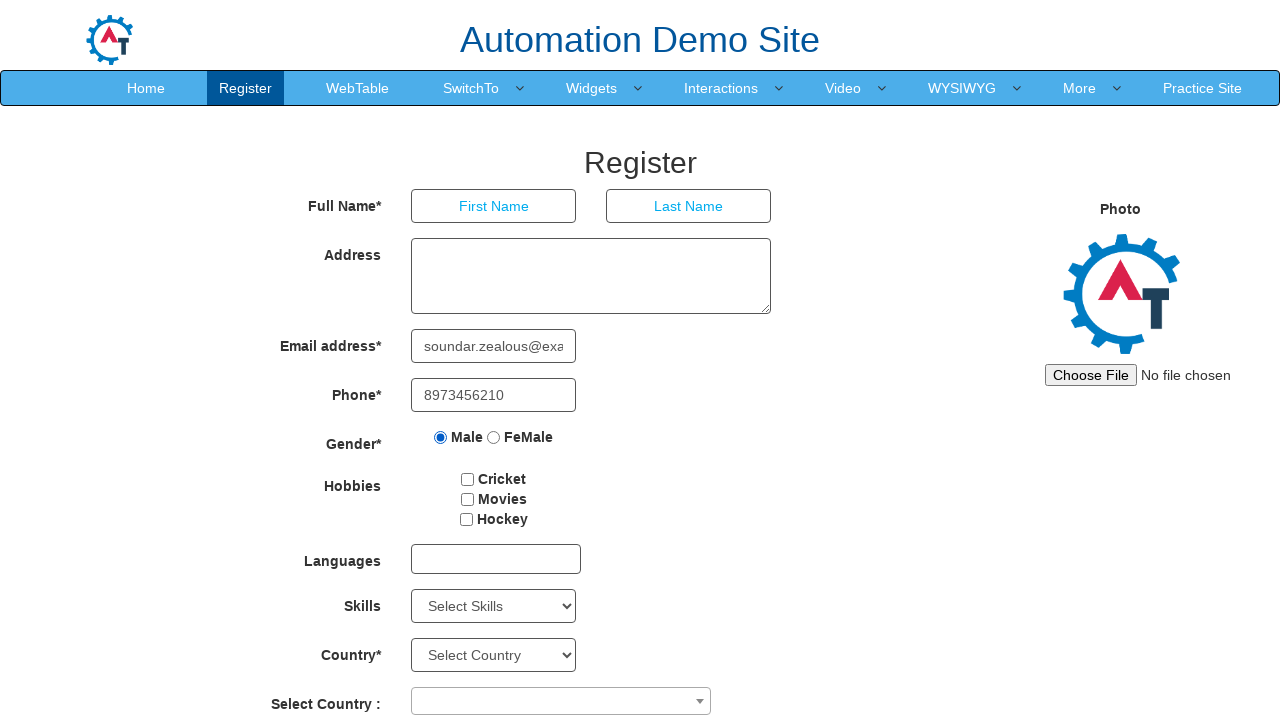